Tests keyboard input by pressing Enter and Escape keys and verifying the displayed result

Starting URL: https://the-internet.herokuapp.com/key_presses

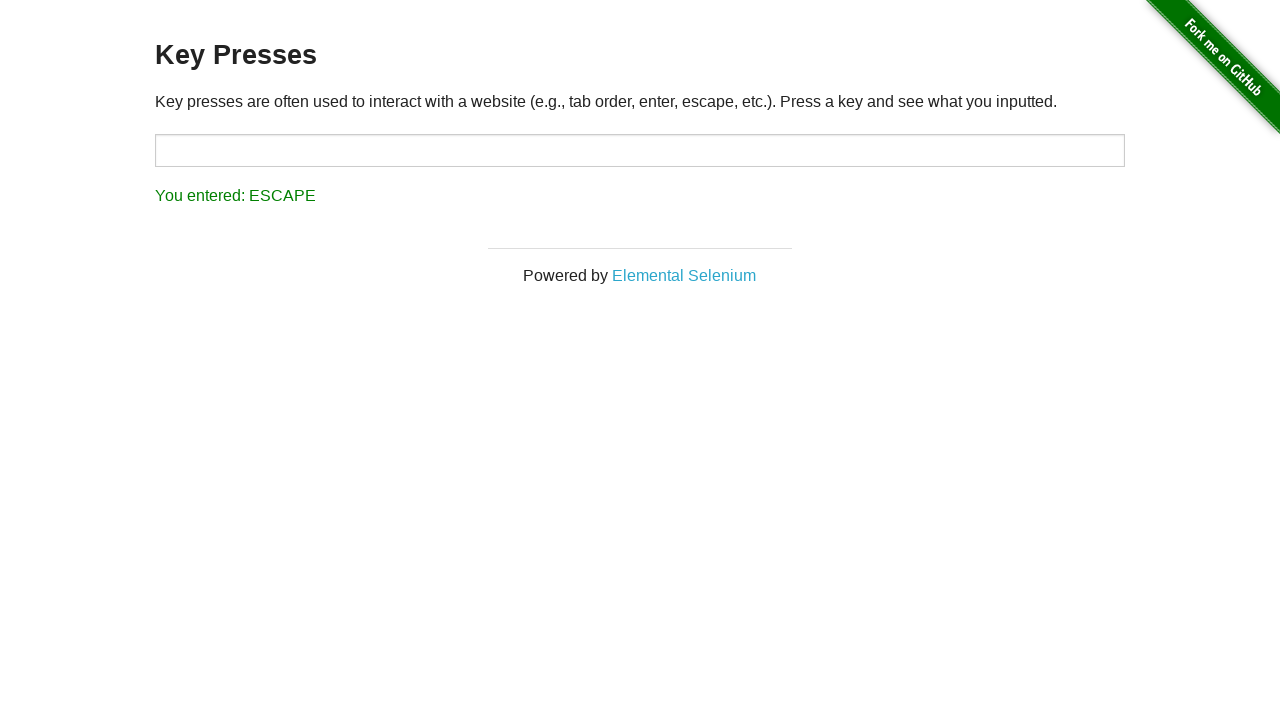

Pressed Enter key
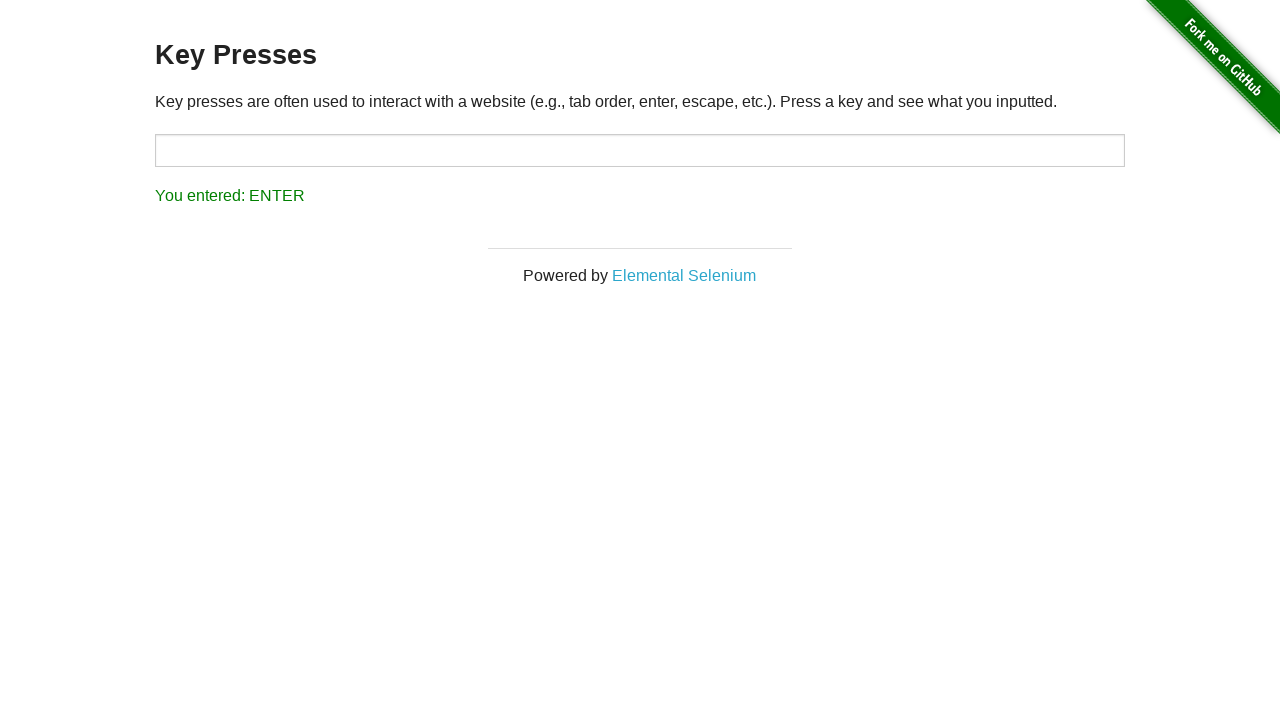

Verified Enter key result displayed
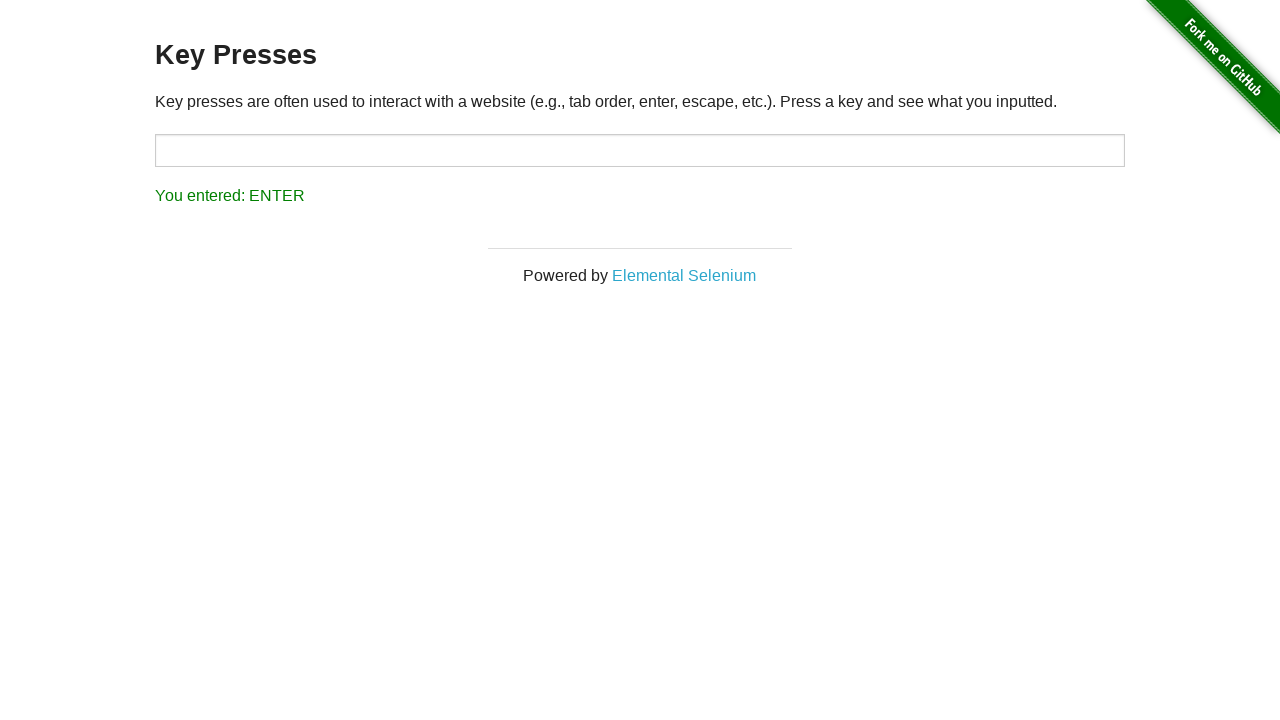

Pressed Escape key
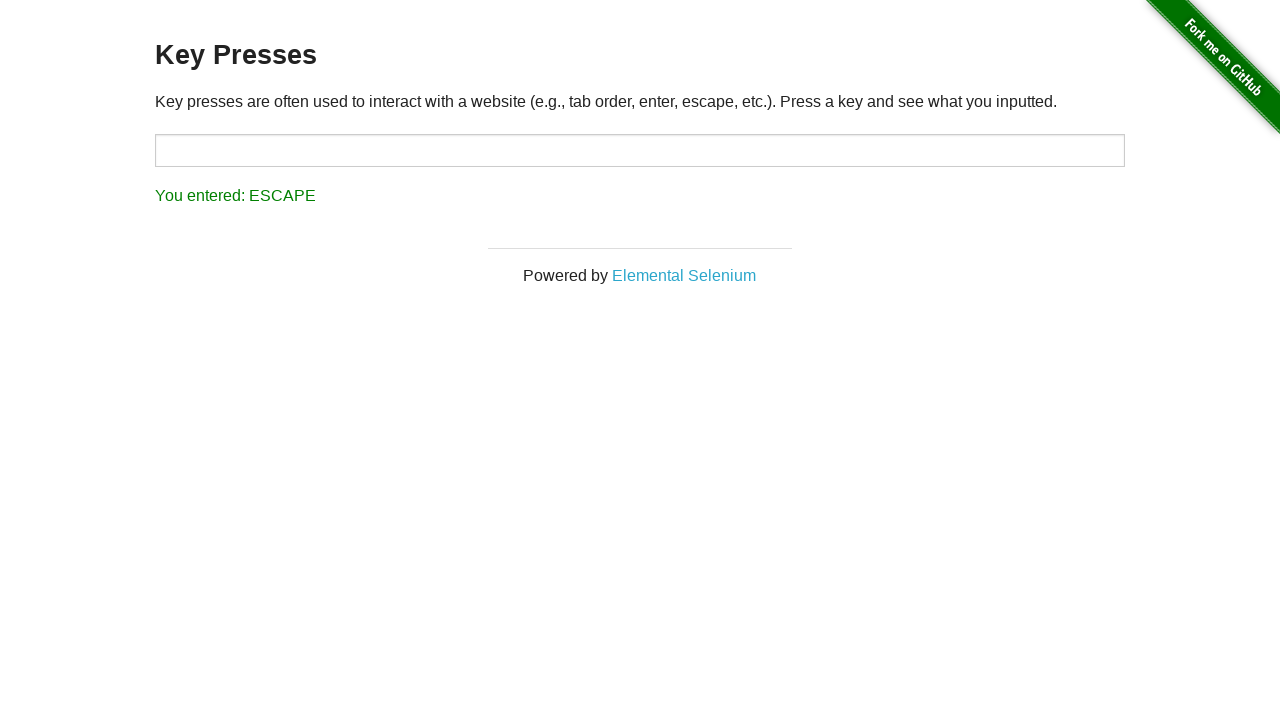

Verified Escape key result displayed
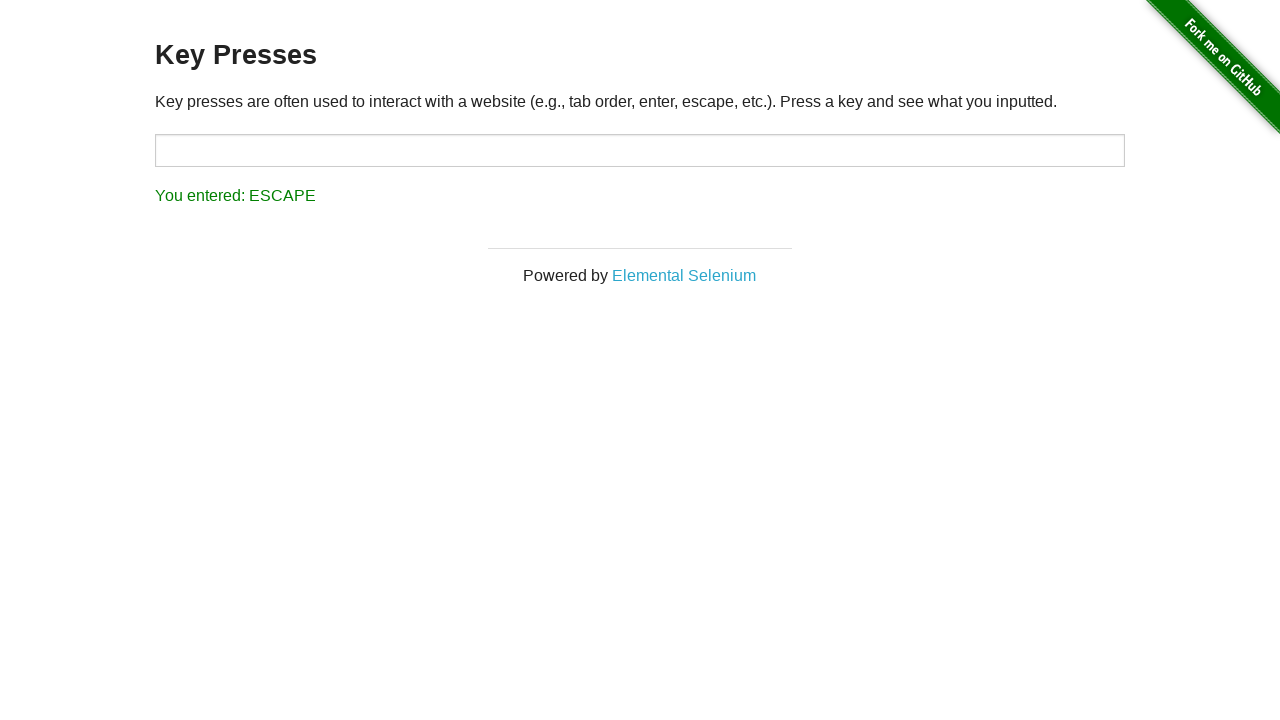

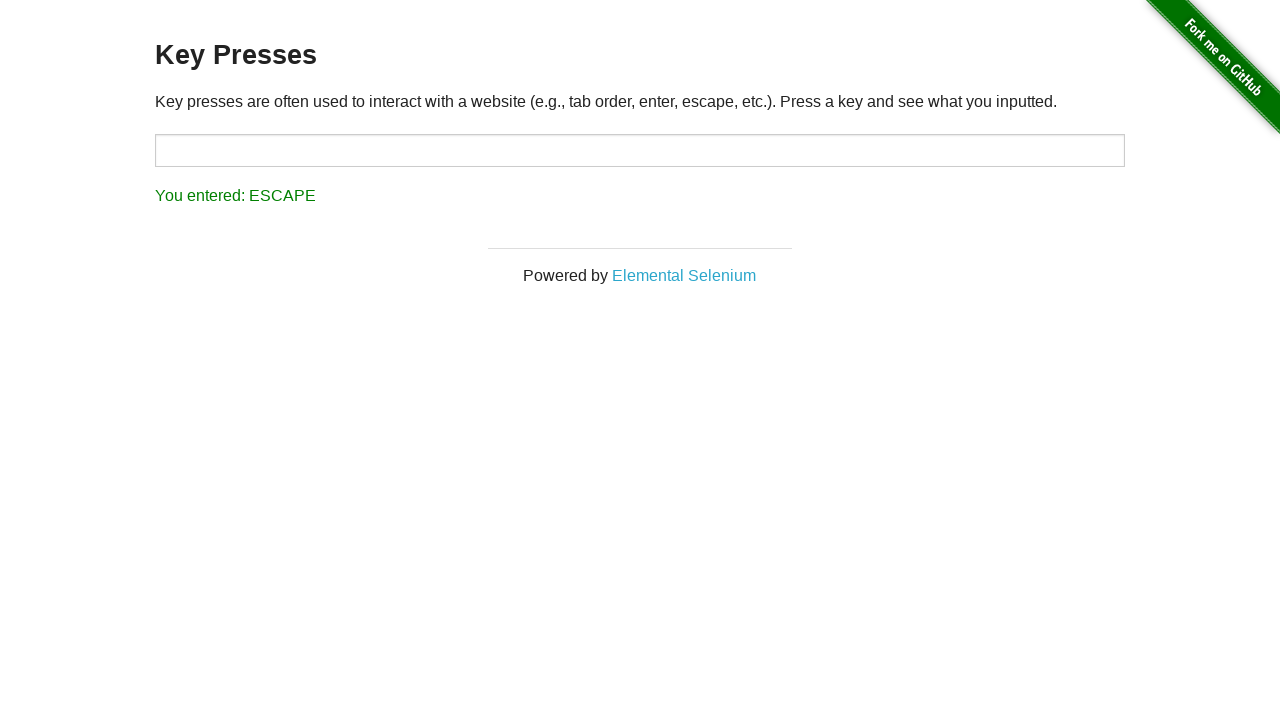